Tests that clicking the destroy button removes a todo item from the list

Starting URL: http://backbonejs.org/examples/todos/

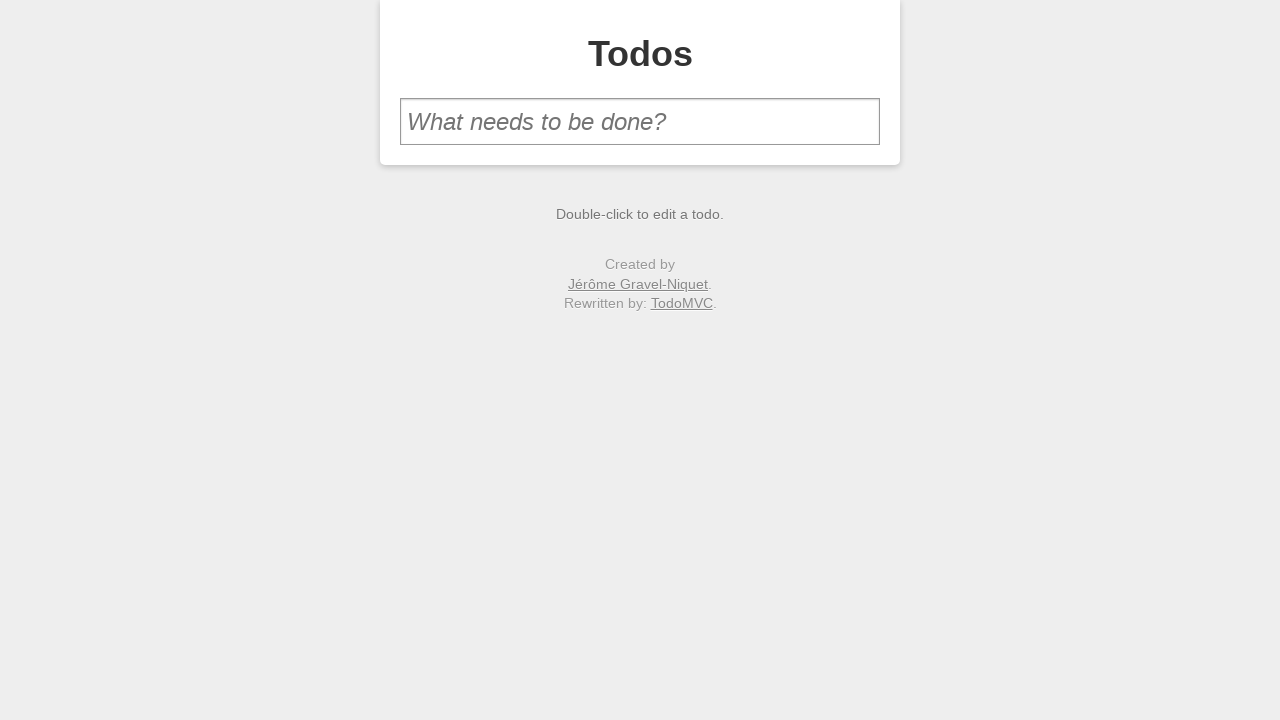

Filled new todo input with 'make sure it can be destroyed' on #new-todo
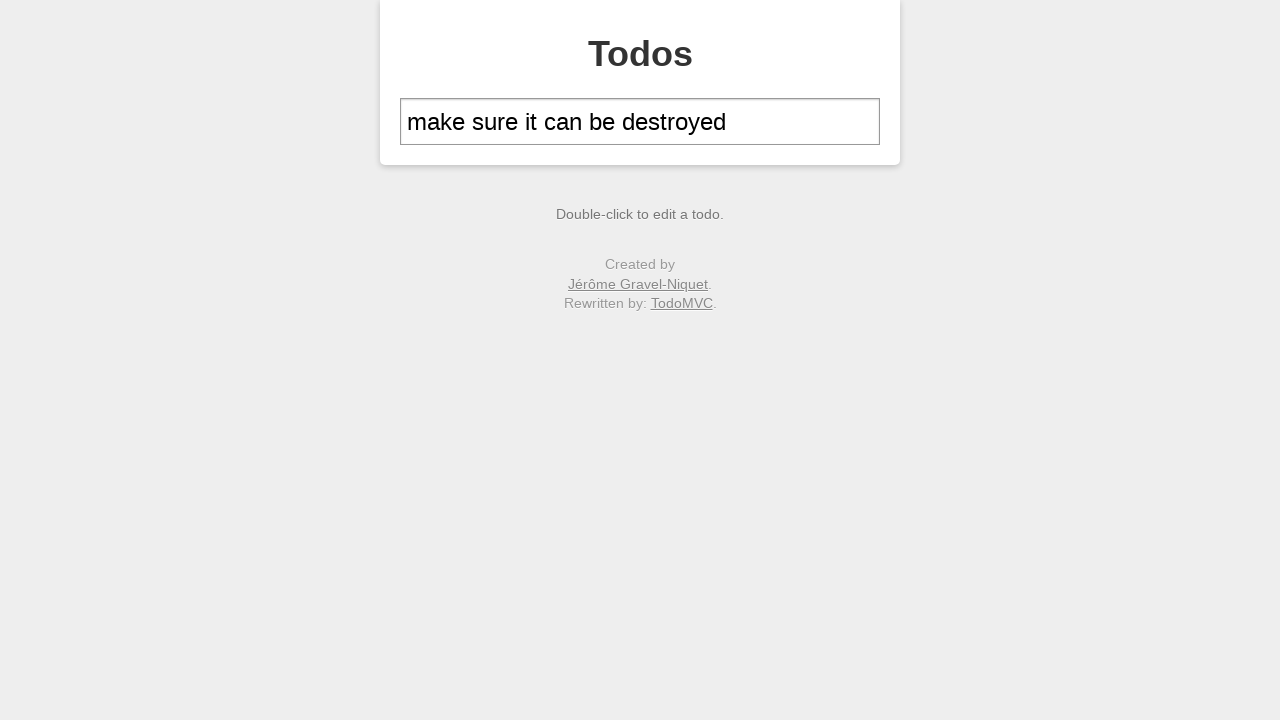

Pressed Enter to create todo item on #new-todo
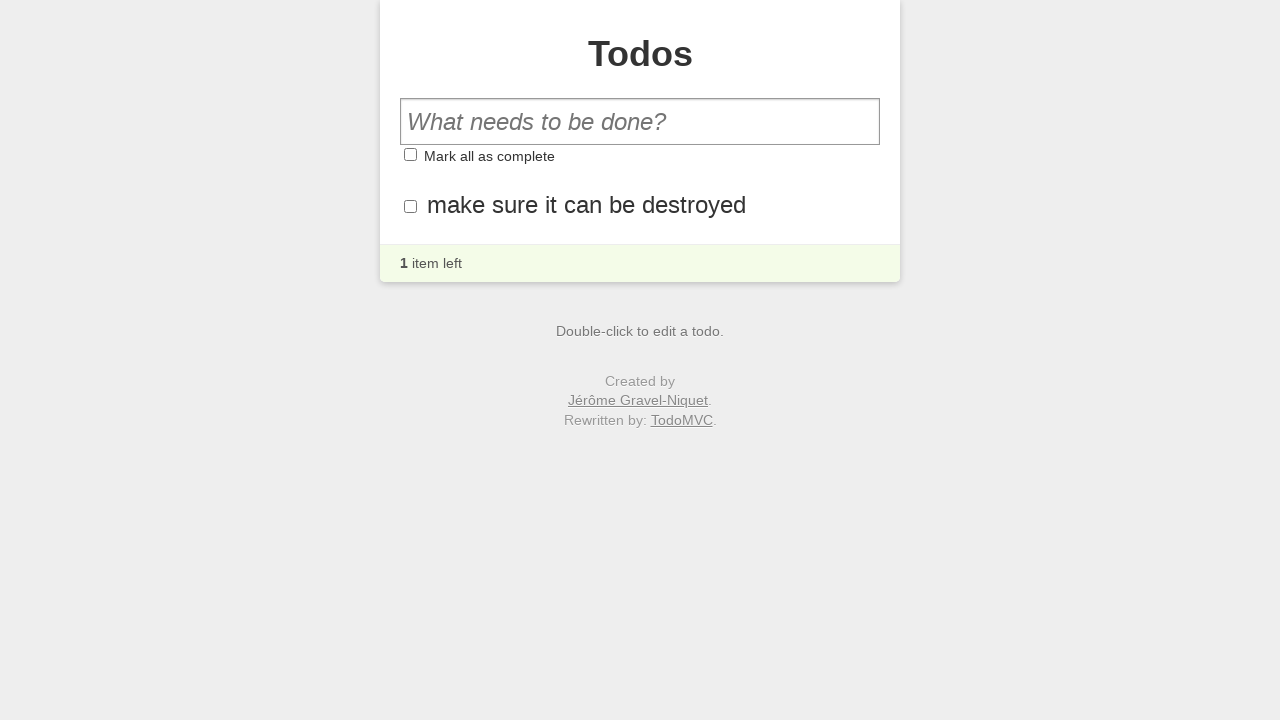

Todo item appeared in the list
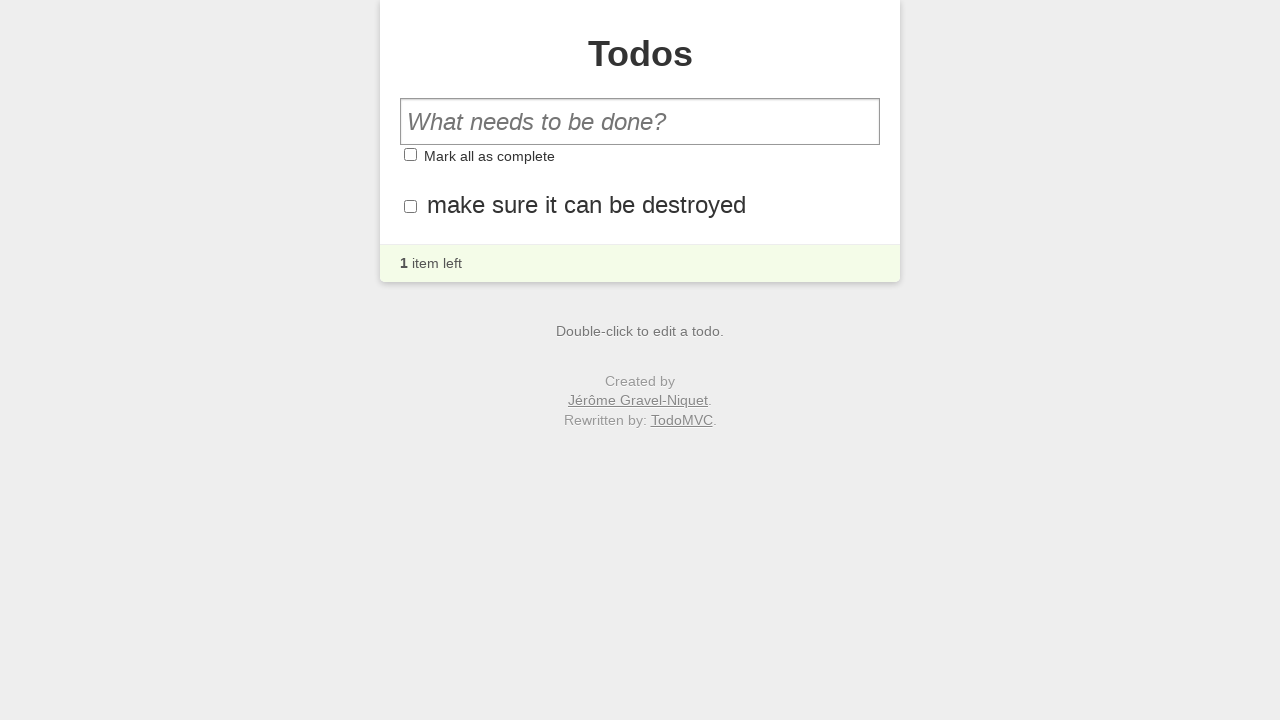

Hovered over todo item to reveal destroy button at (640, 206) on #todo-list li
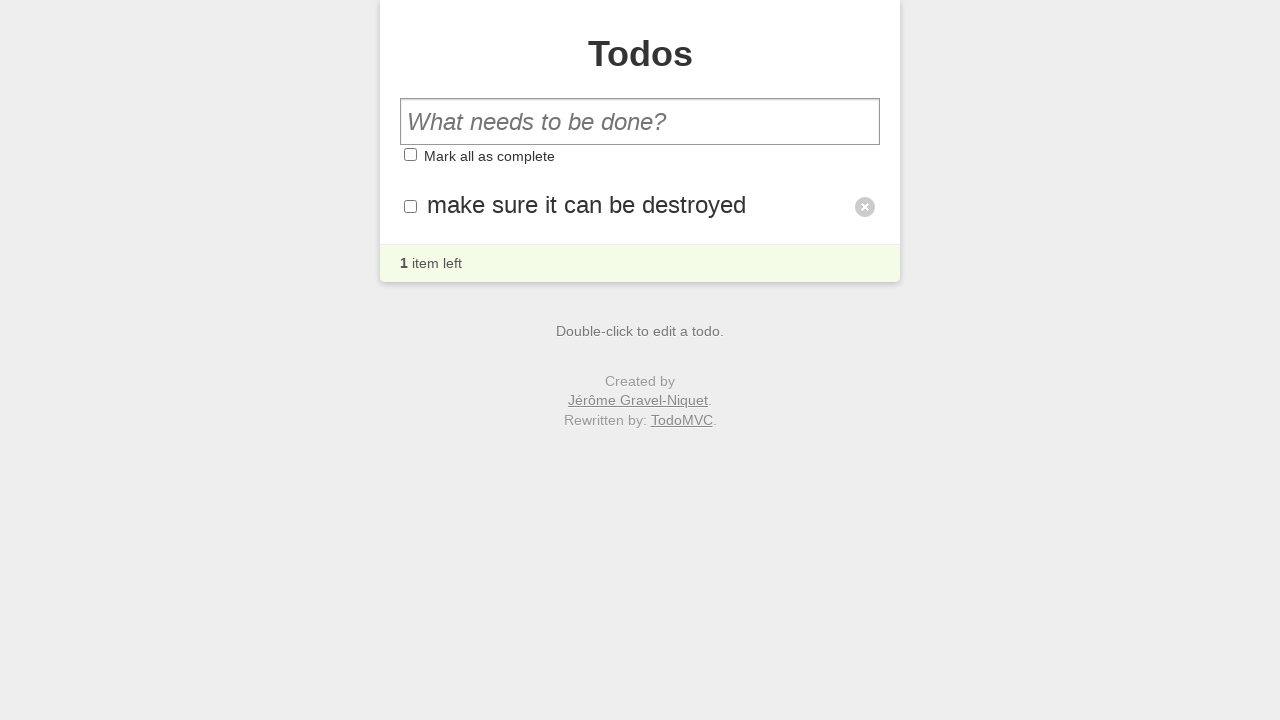

Clicked destroy button to remove todo item at (865, 207) on #todo-list li .destroy
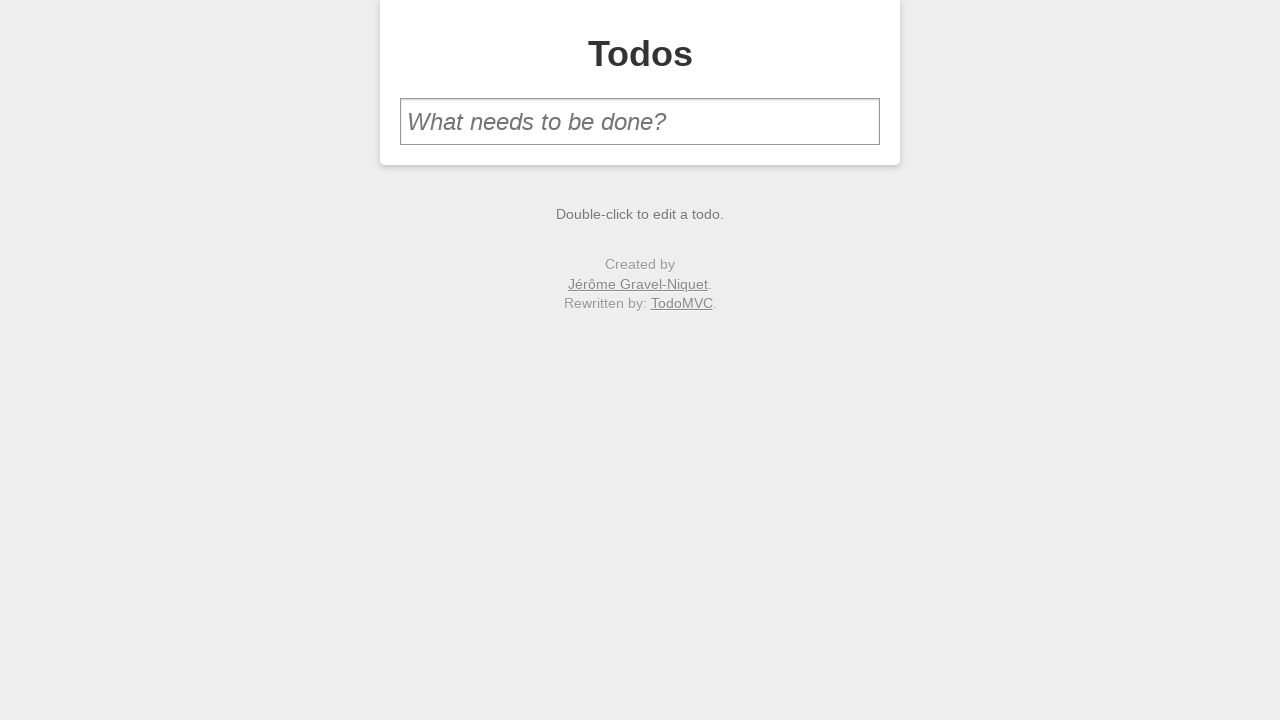

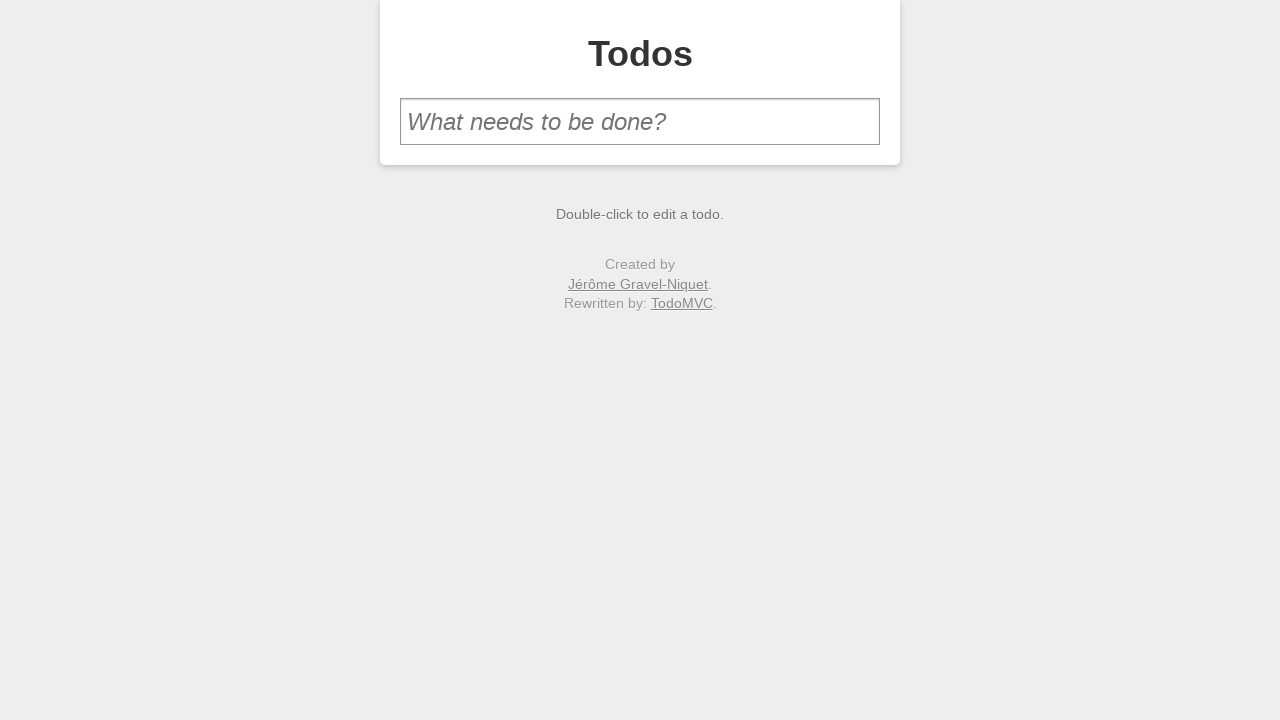